Simple smoke test that navigates to the Reebok India website and verifies the page loads successfully.

Starting URL: https://reebok.abfrl.in/

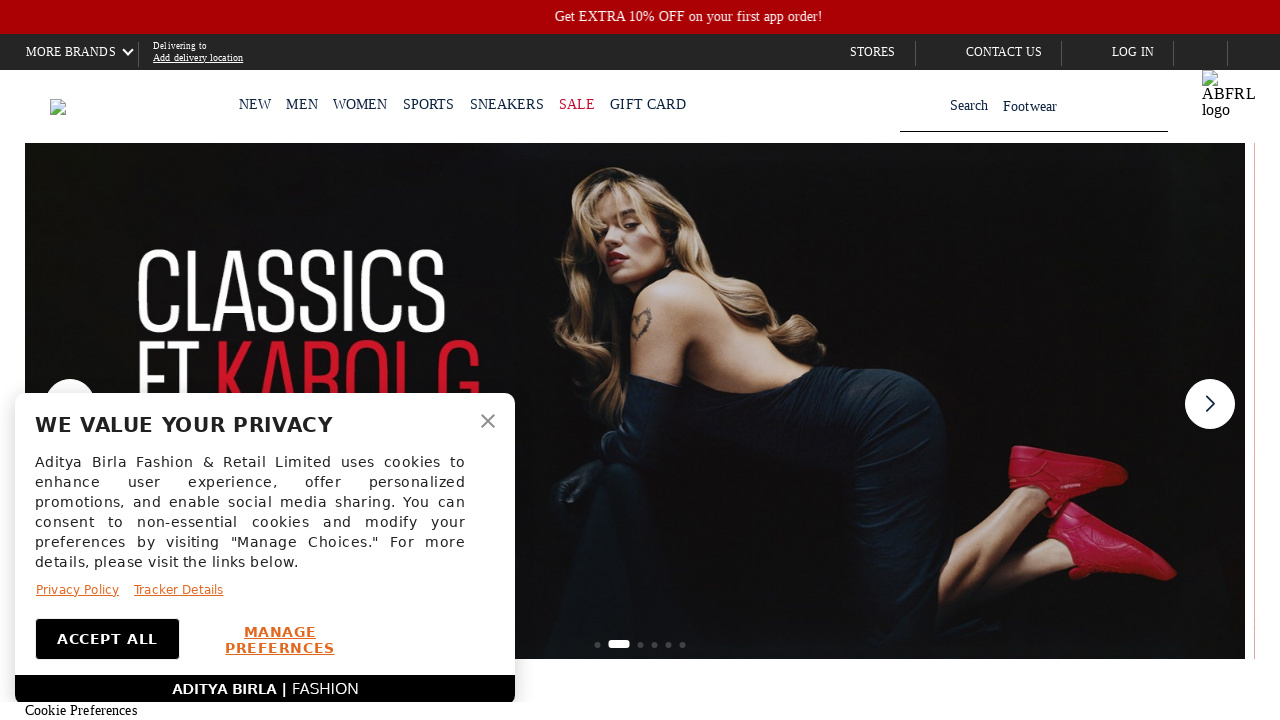

Navigated to Reebok India website
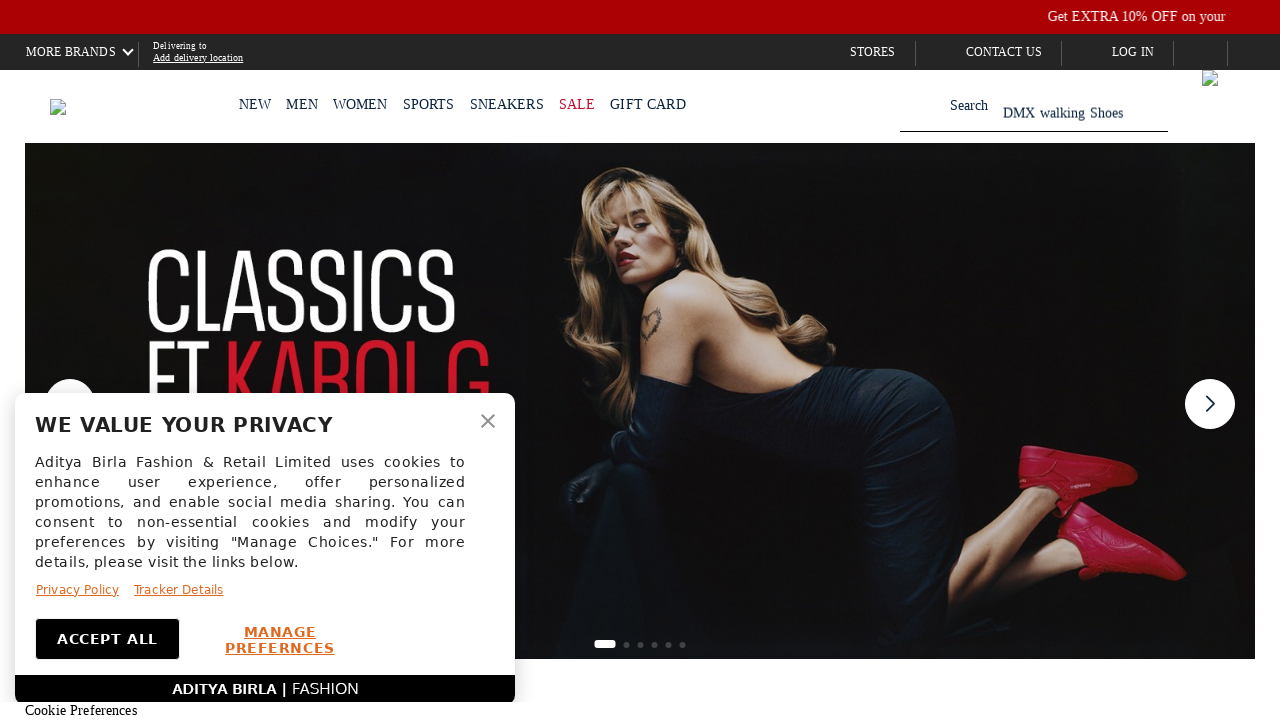

Page DOM content loaded successfully
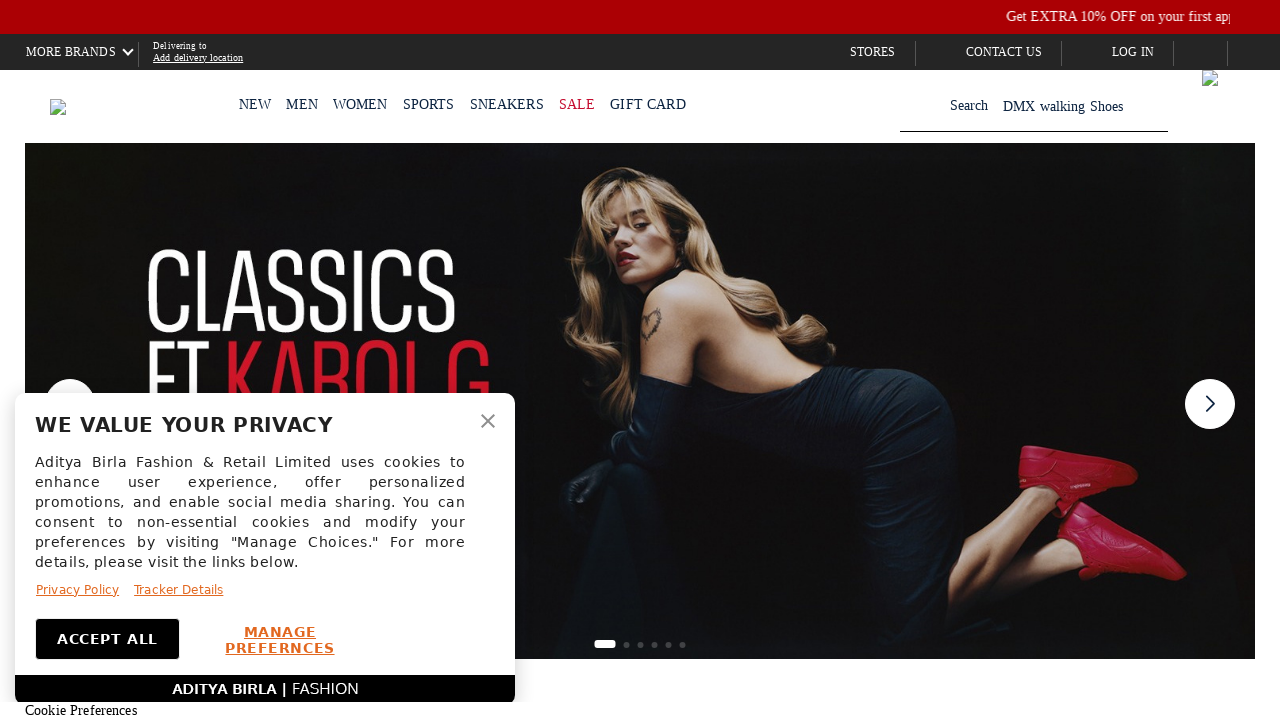

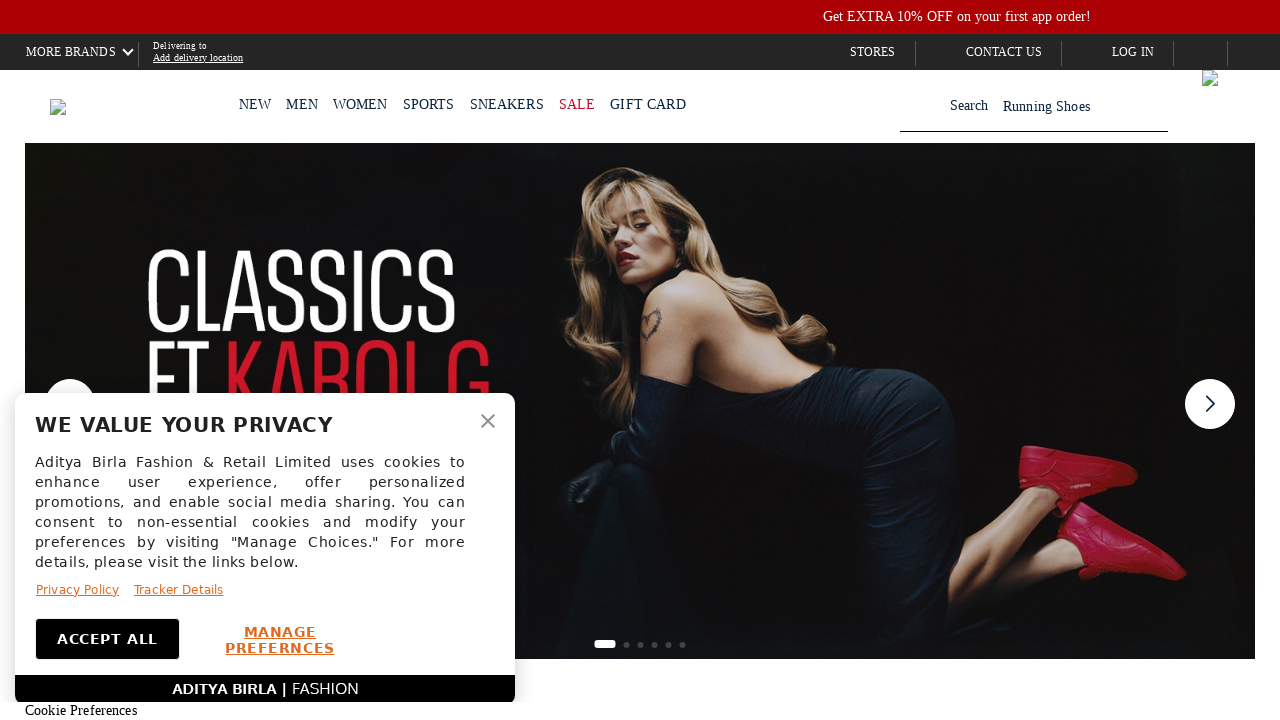